Tests dynamic controls page by clicking Remove button, verifying "It's gone!" message appears, then clicking Add button and verifying "It's back!" message appears

Starting URL: https://the-internet.herokuapp.com/dynamic_controls

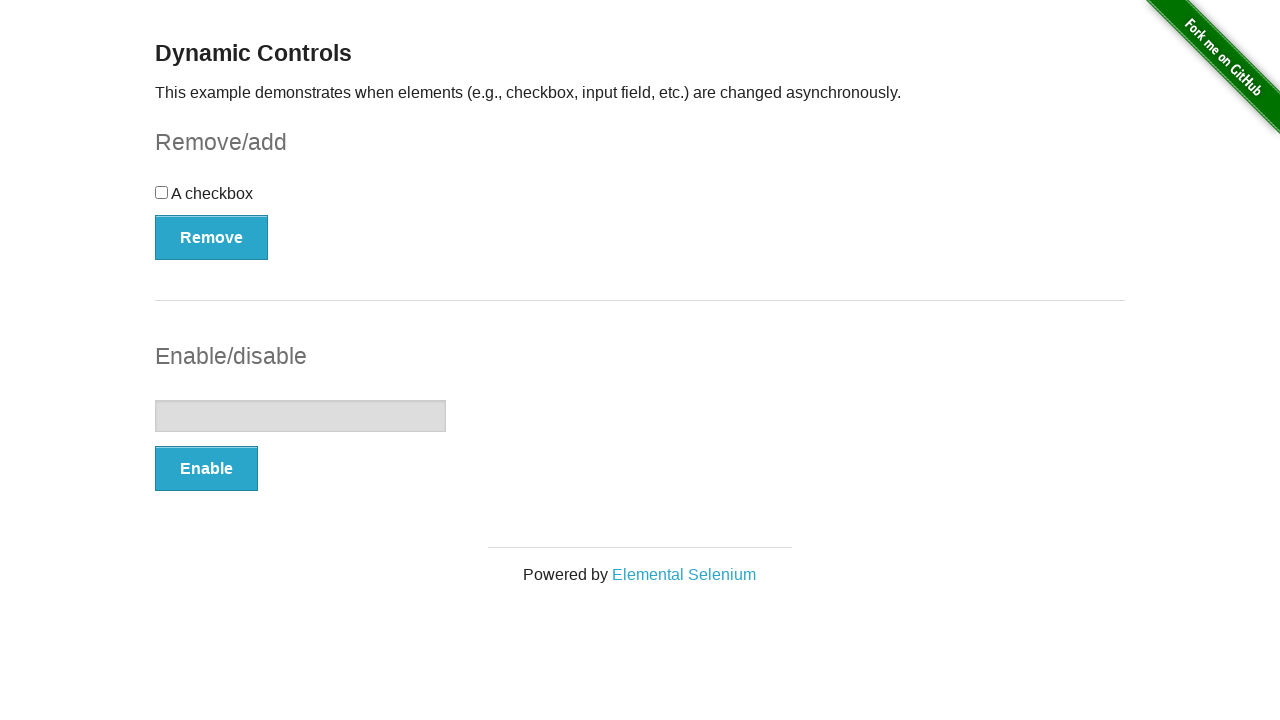

Clicked Remove button at (212, 237) on xpath=//*[@onclick='swapCheckbox()']
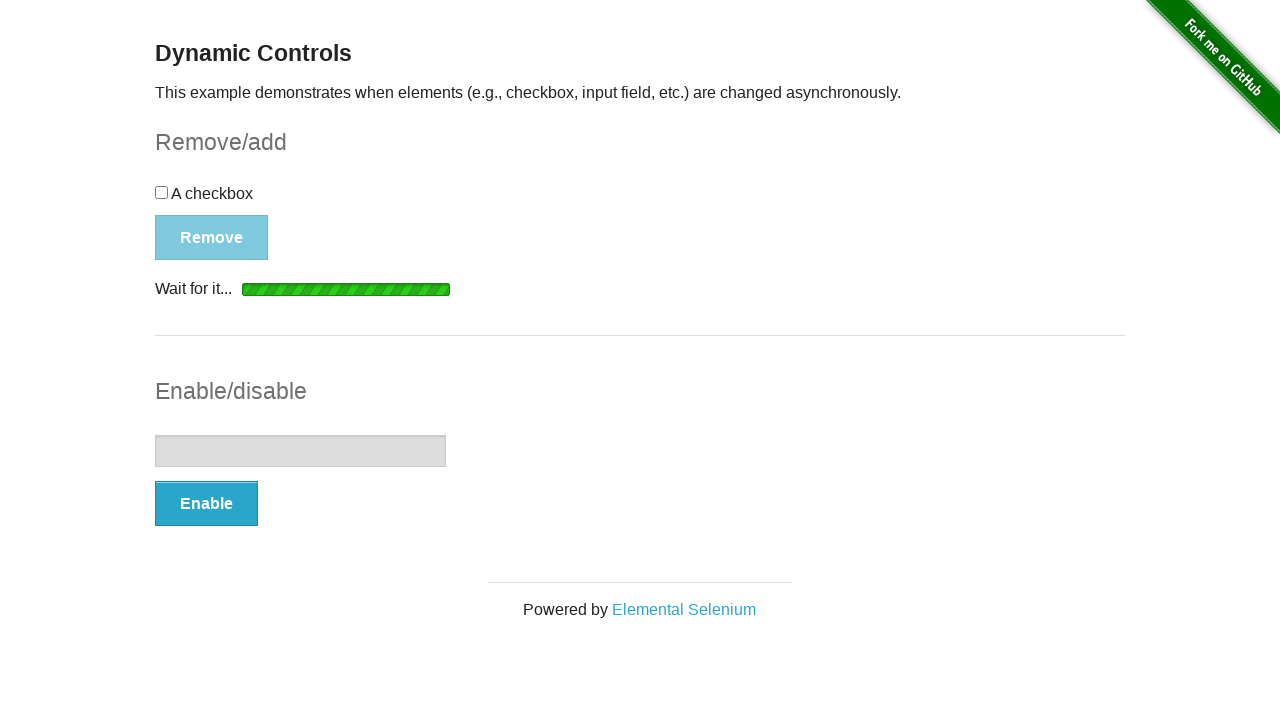

Waited for 'It's gone!' message to appear
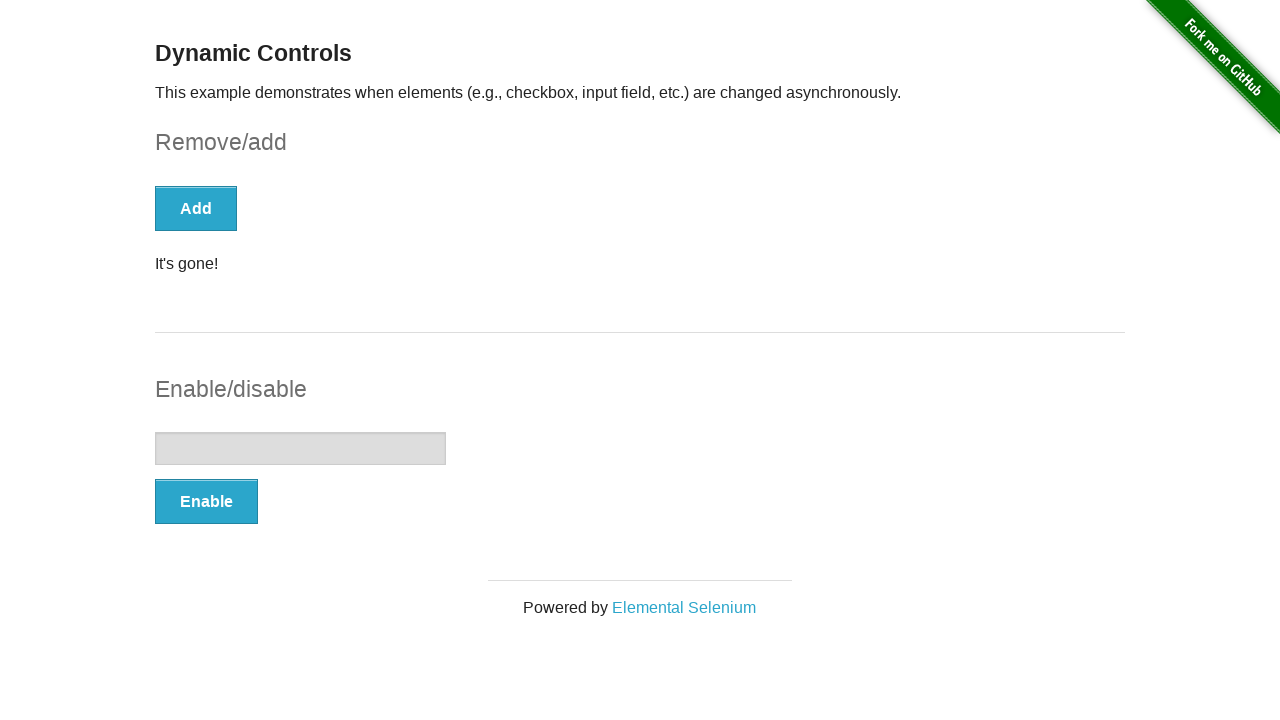

Verified 'It's gone!' message is visible
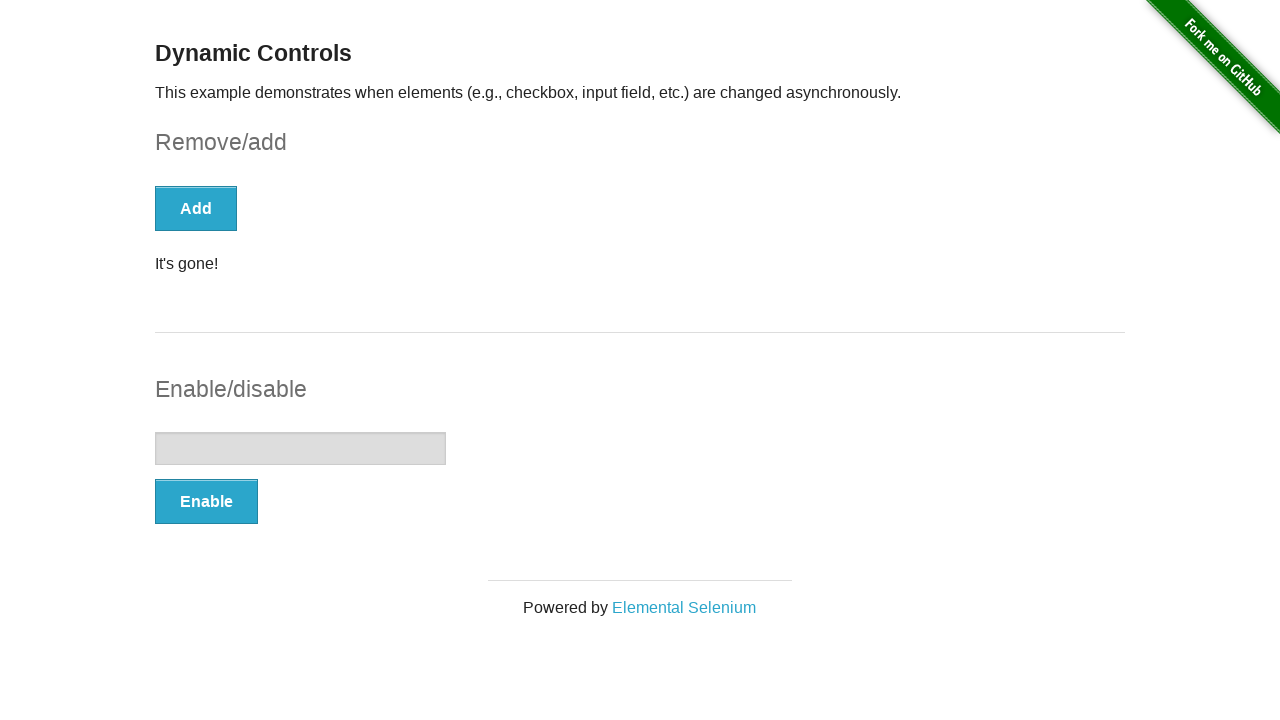

Clicked Add button at (196, 208) on xpath=//*[text()='Add']
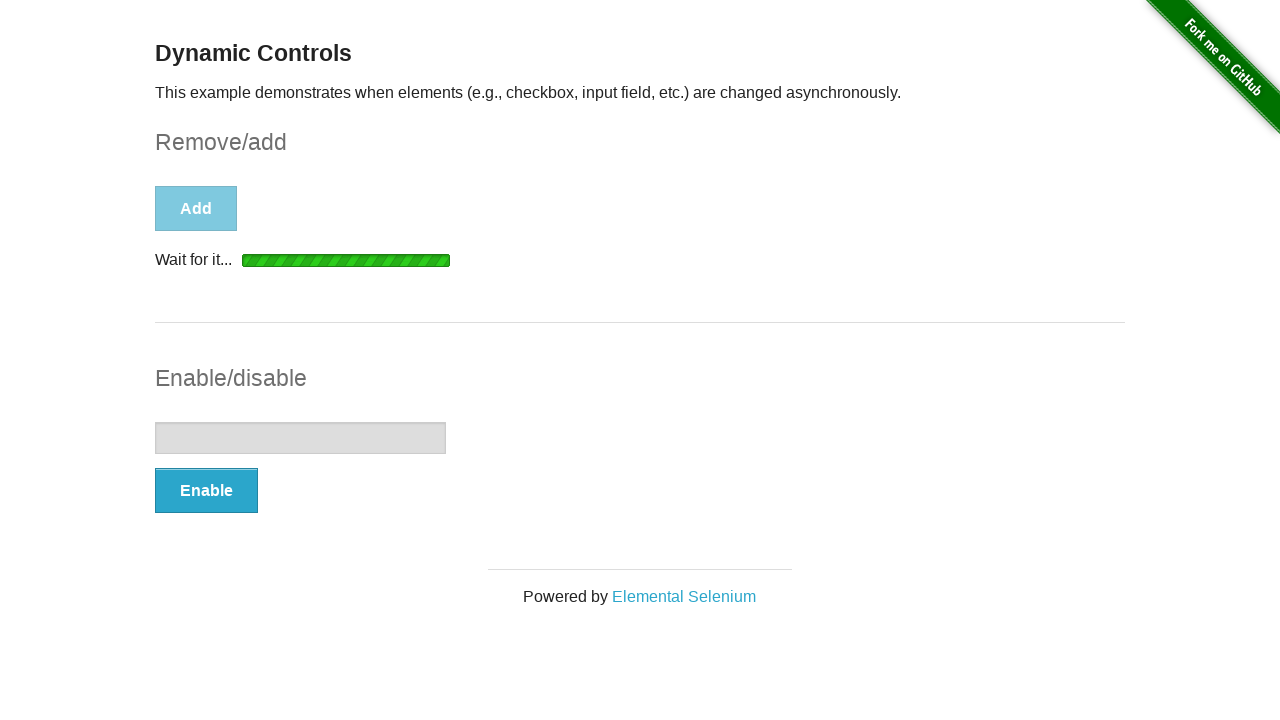

Waited for 'It's back!' message to appear
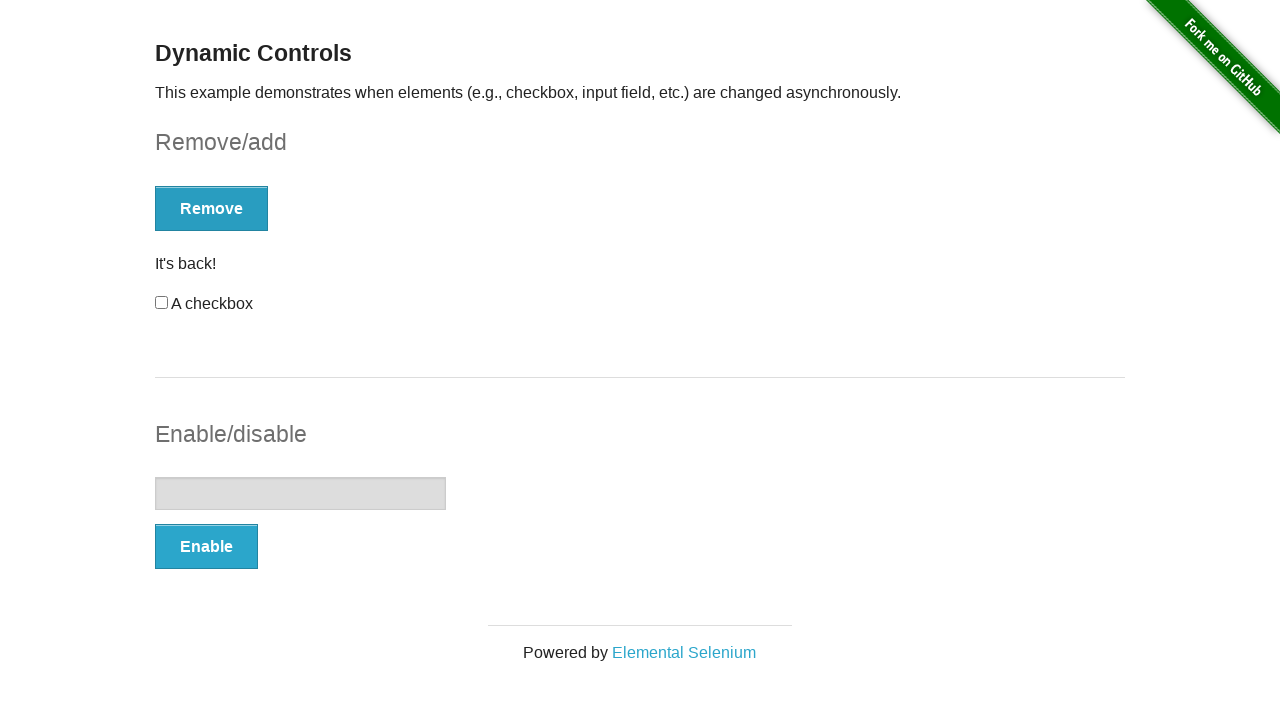

Verified 'It's back!' message is visible
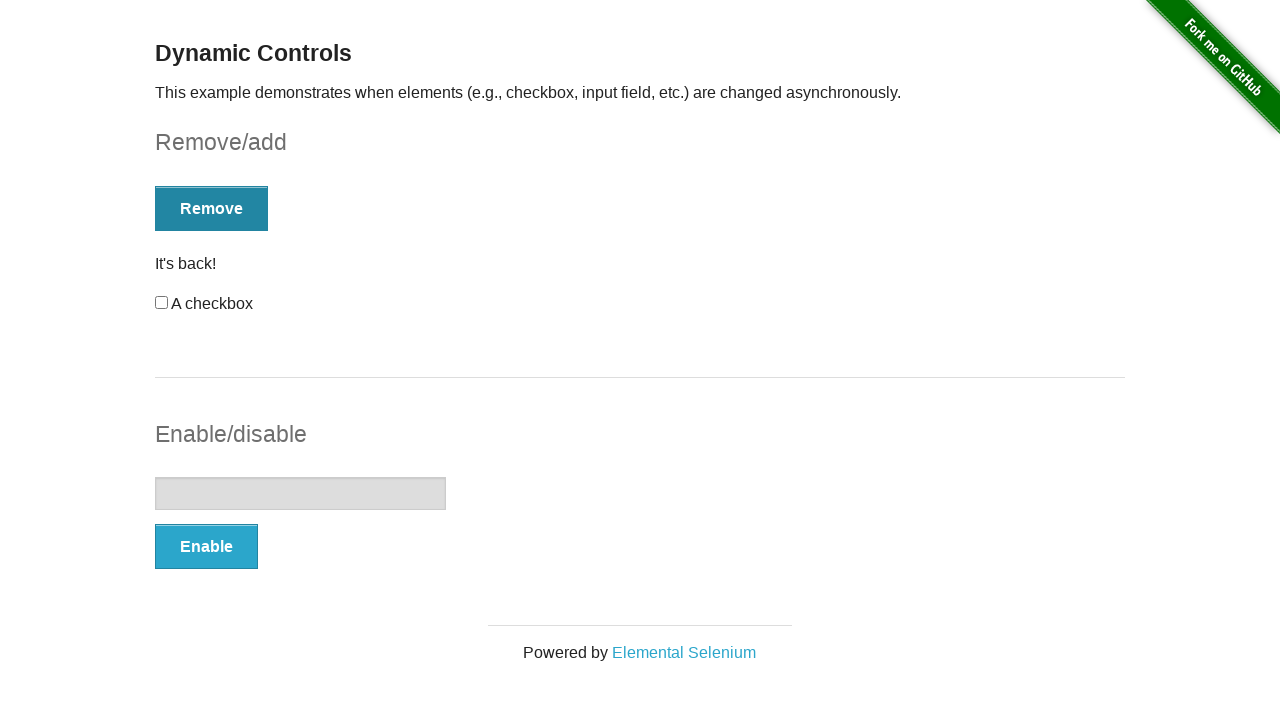

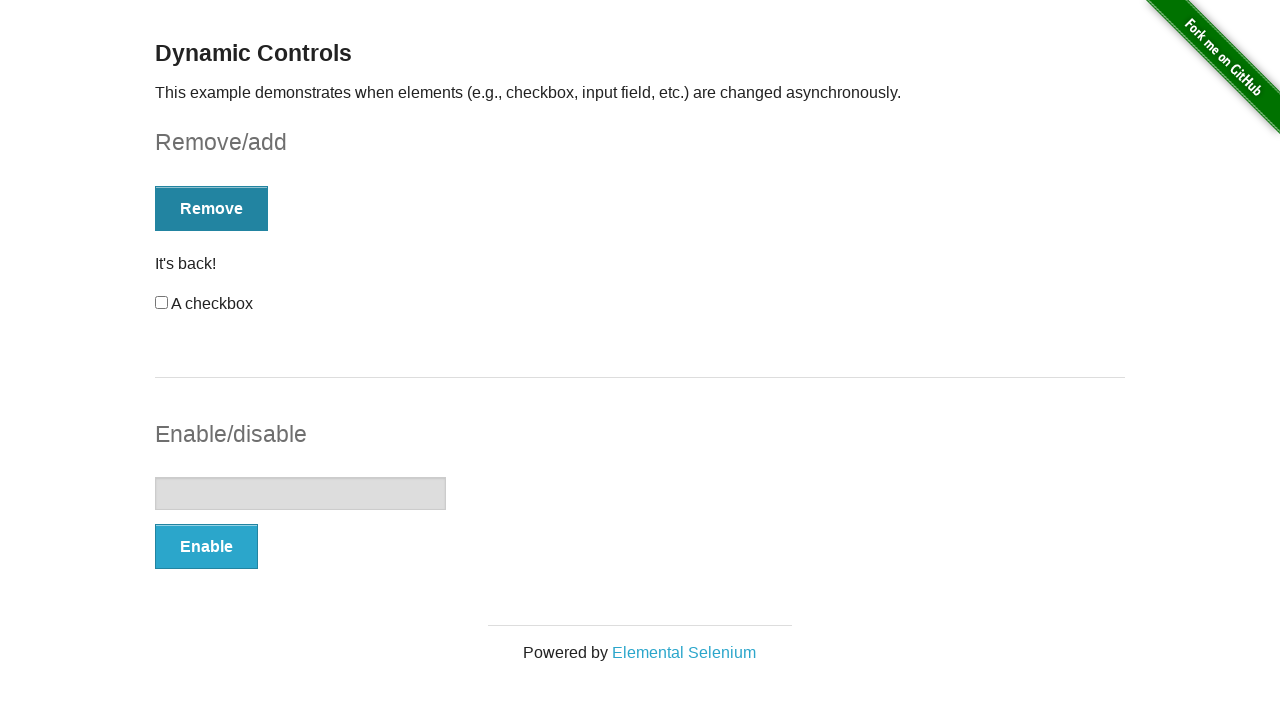